Waits for a price to reach $100, books it, then solves a mathematical captcha and submits the answer

Starting URL: http://suninjuly.github.io/explicit_wait2.html

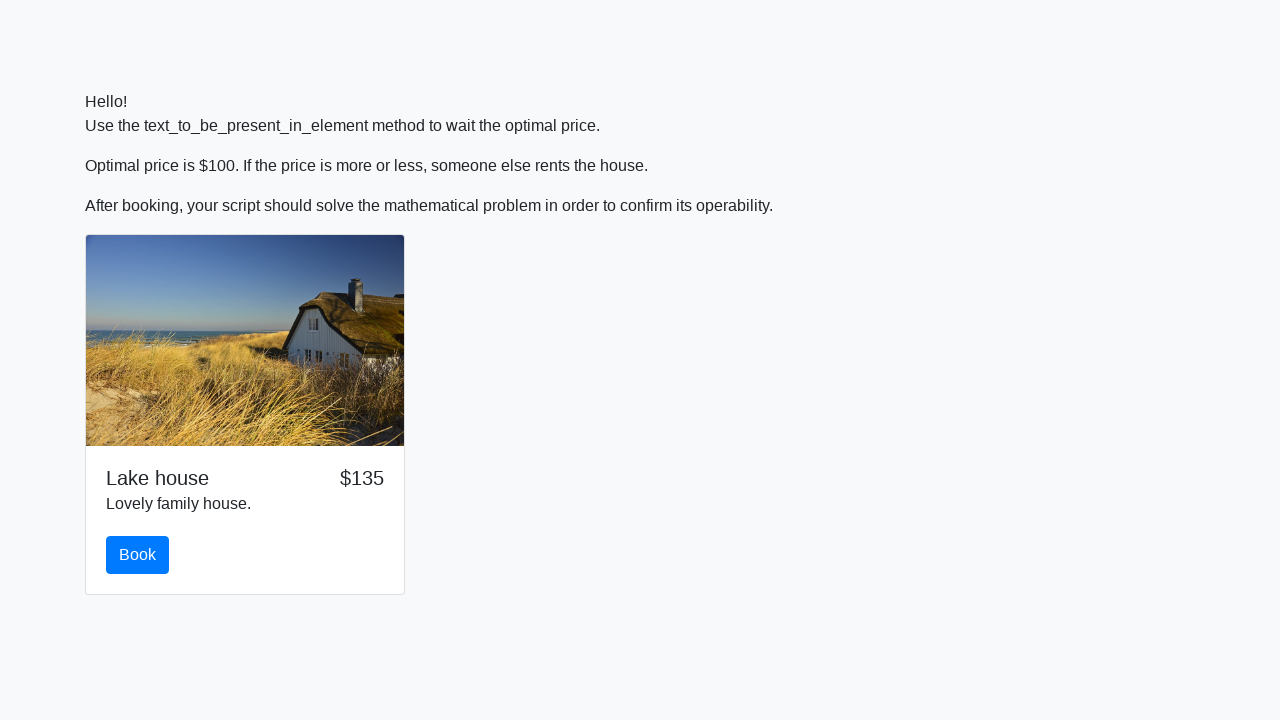

Waited for price to reach $100
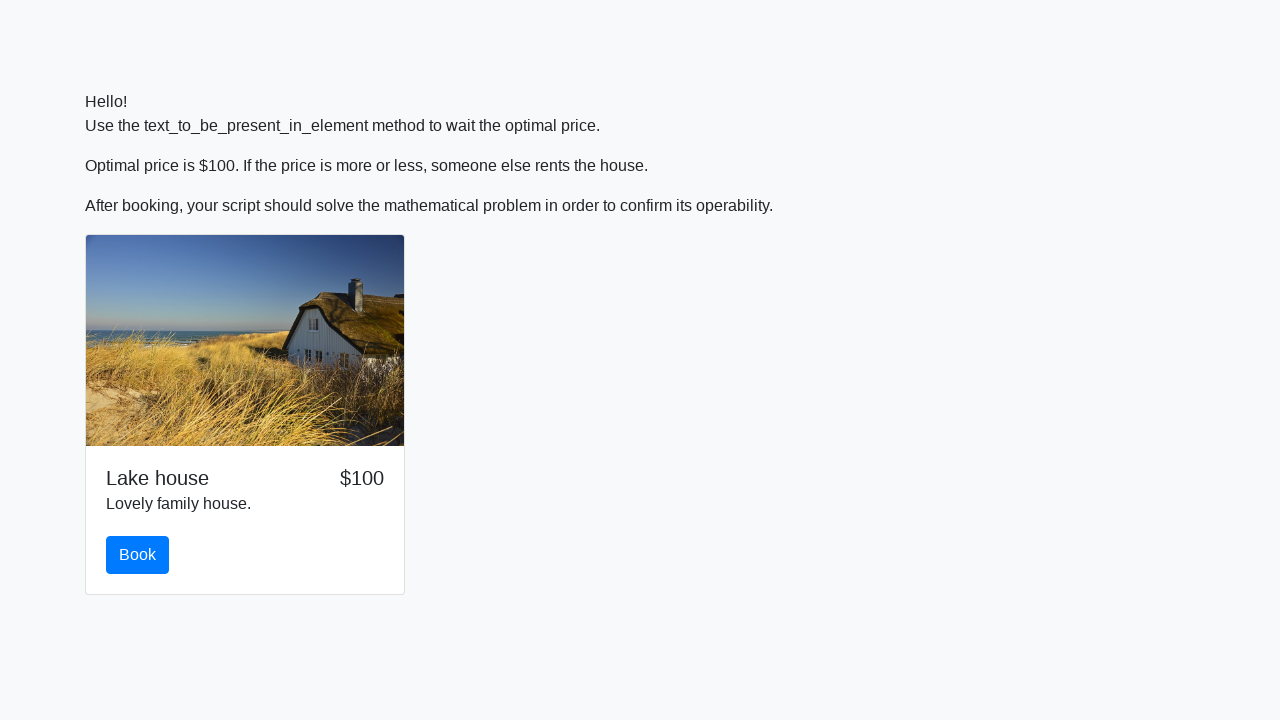

Clicked the book button at (138, 555) on #book
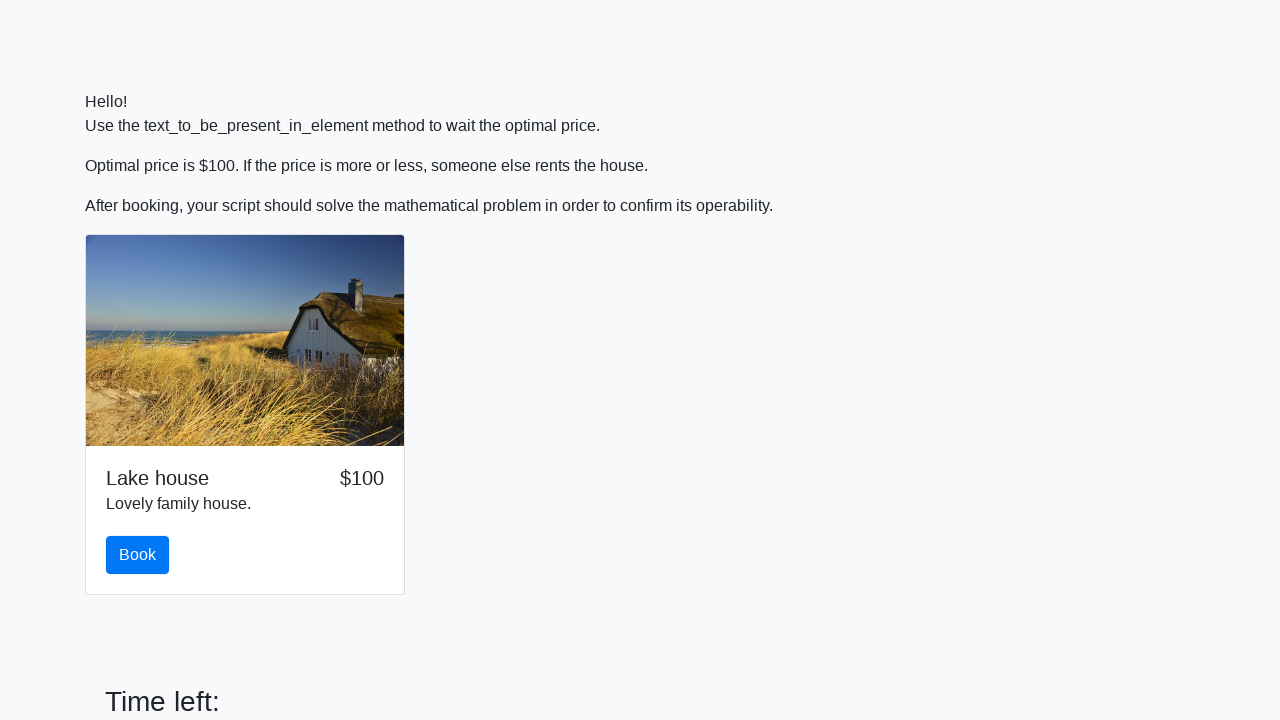

Retrieved the value from #input_value element
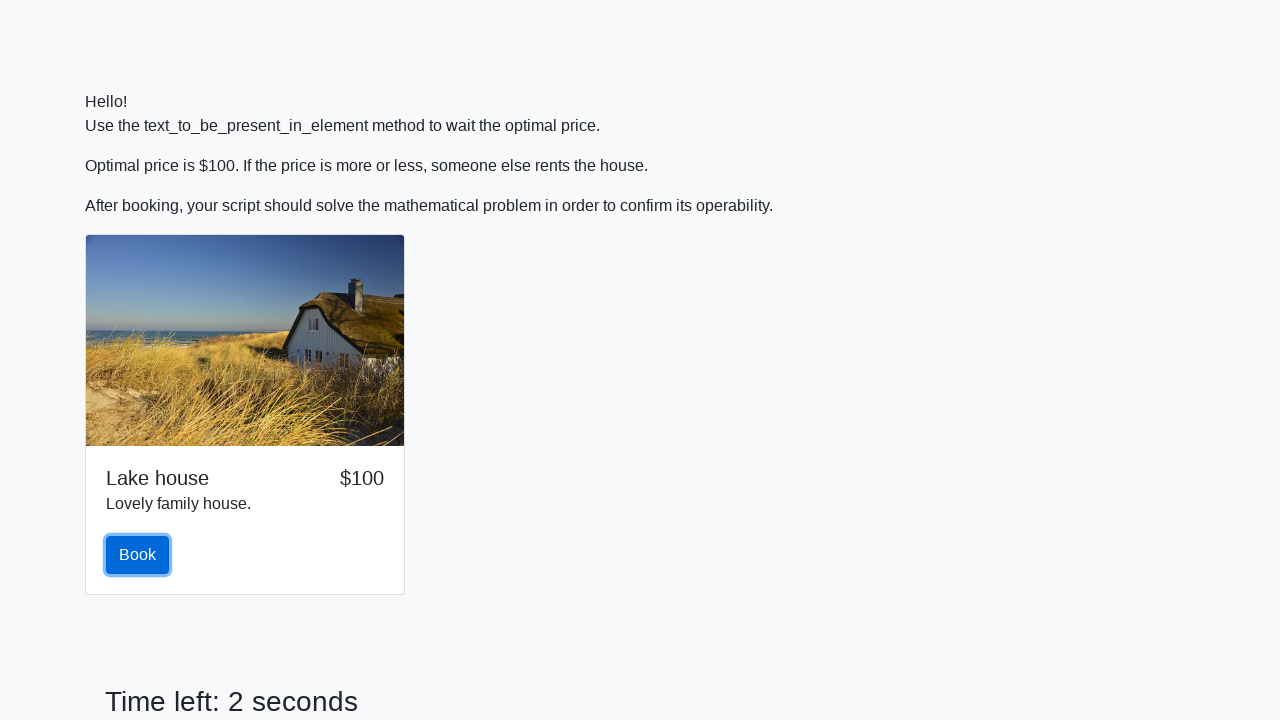

Calculated mathematical answer: 1.1790295919547127
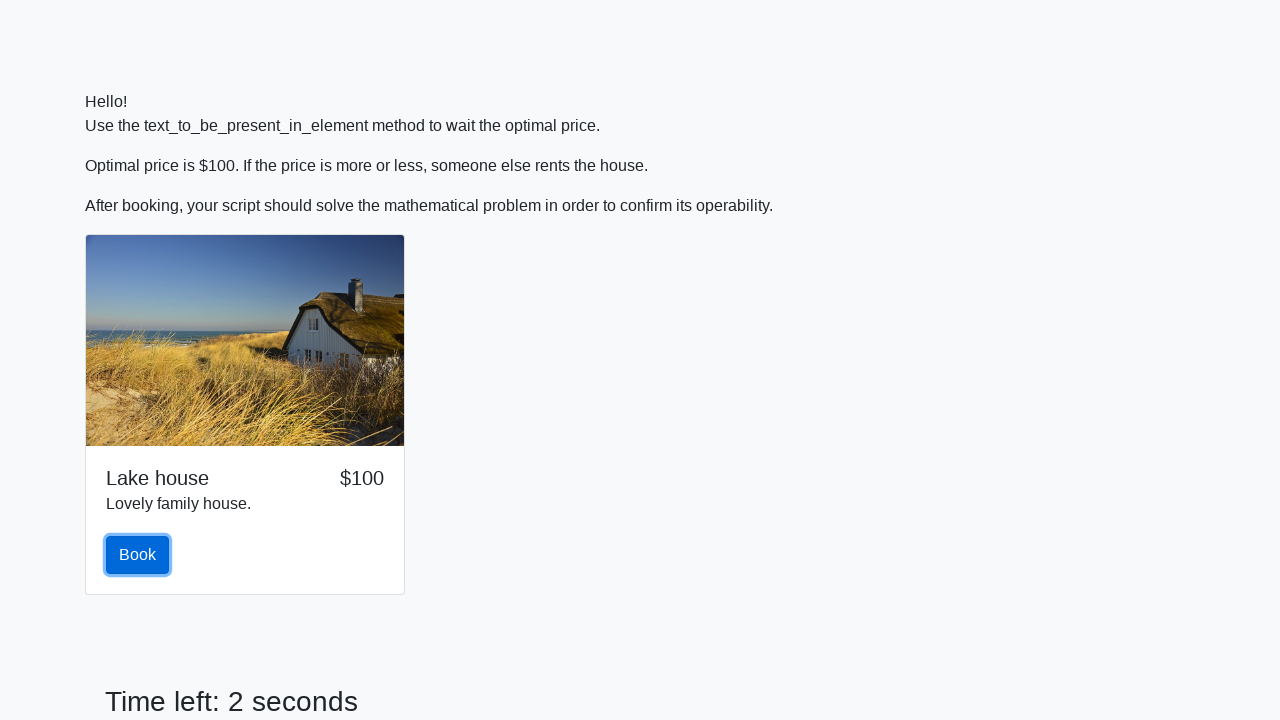

Filled answer field with calculated result on #answer
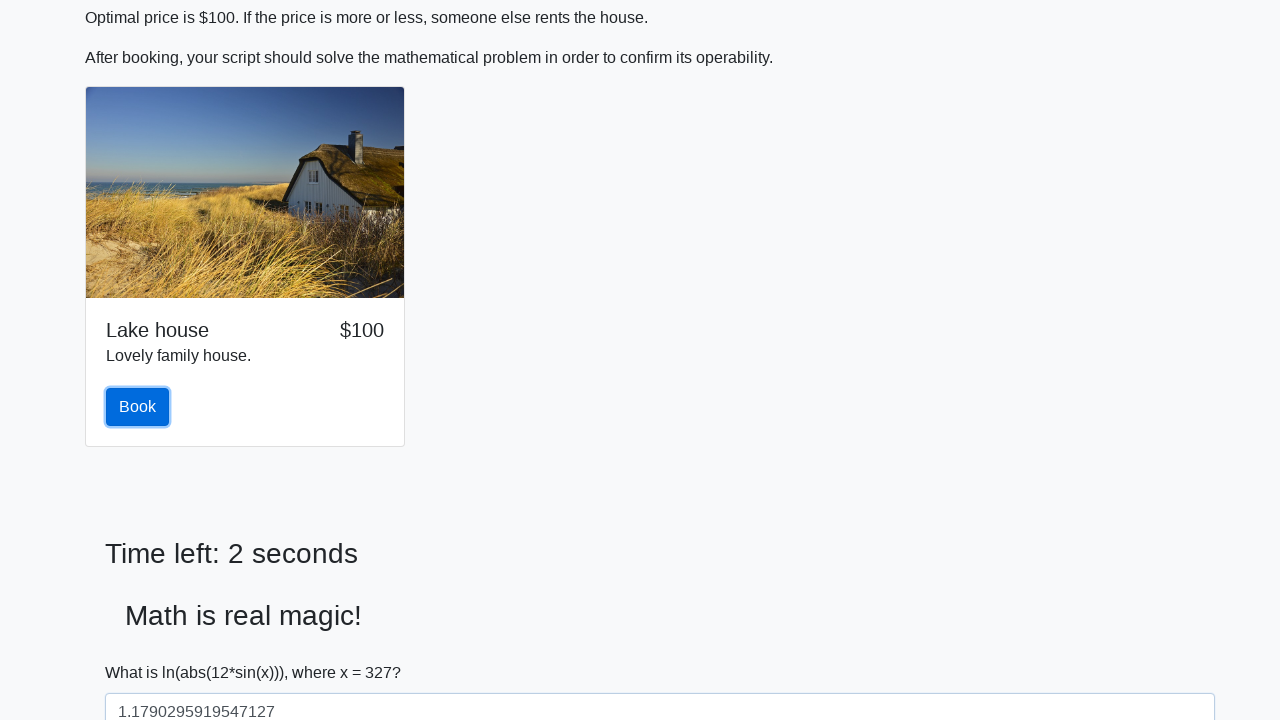

Submitted the form at (143, 651) on [type='submit']
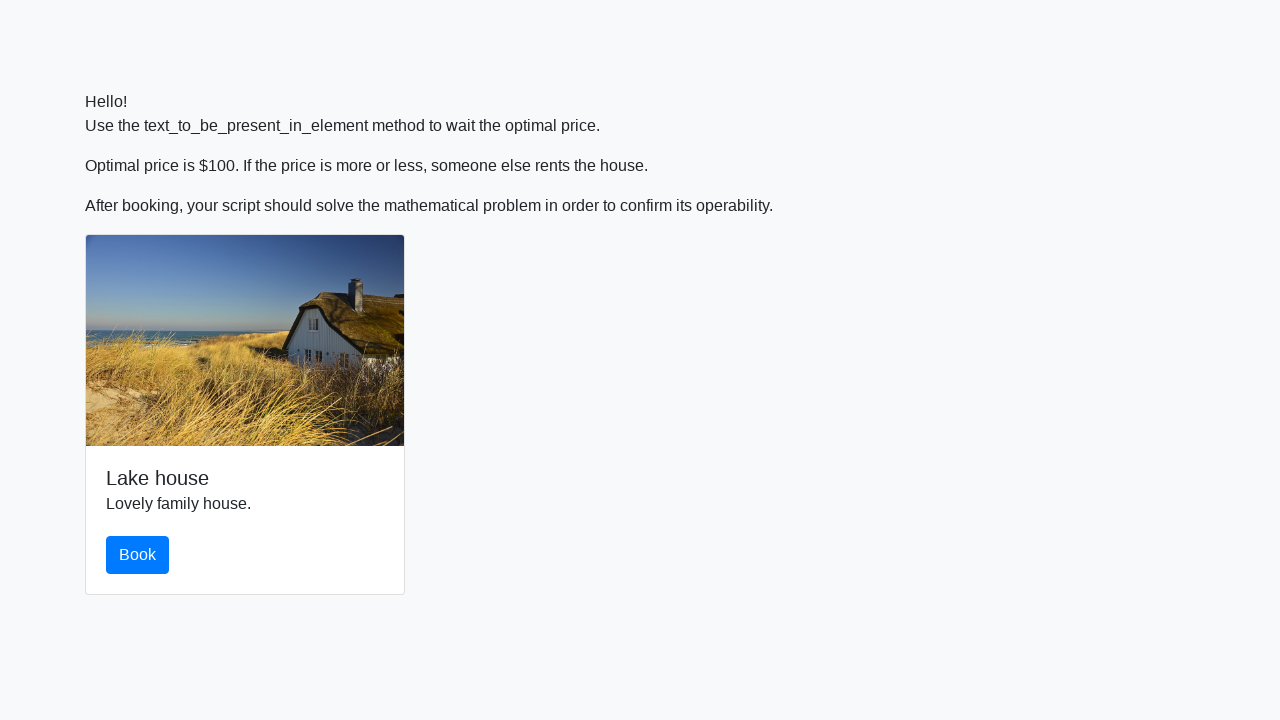

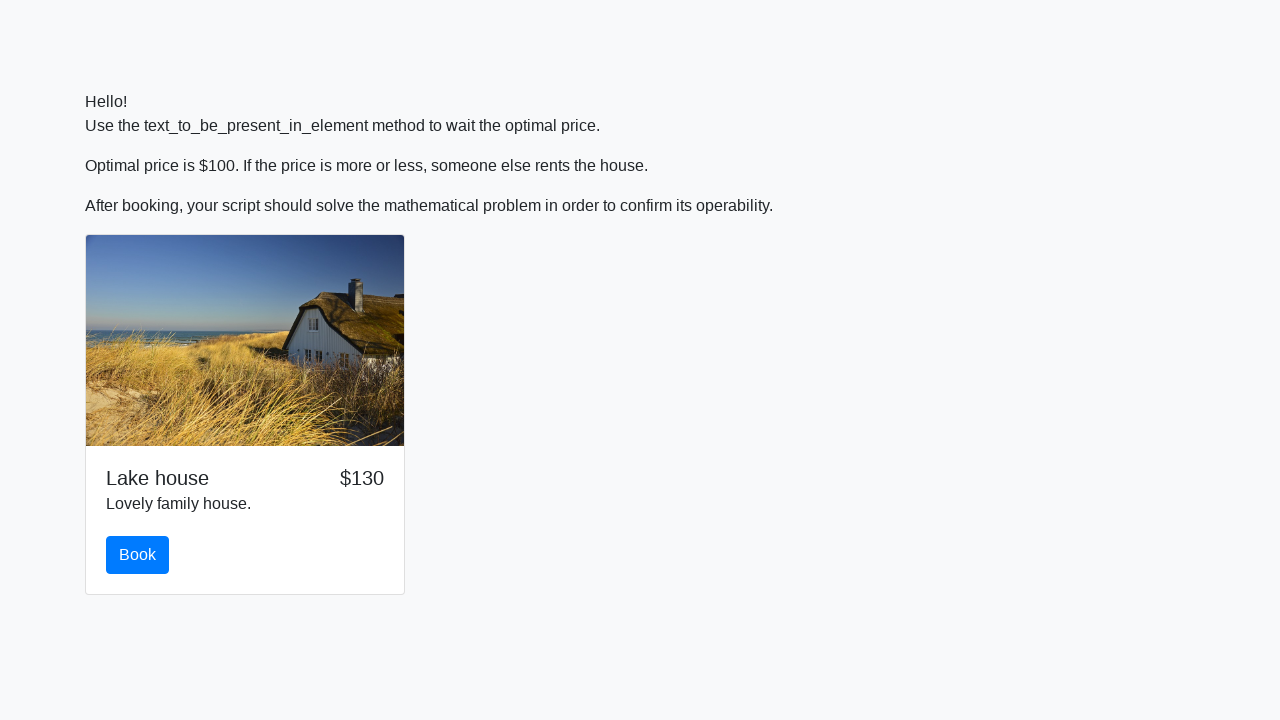